Navigates to Netology.ru (a Russian online education platform) and clicks on the "Каталог курсов" (Course Catalog) link to browse available courses.

Starting URL: https://netology.ru

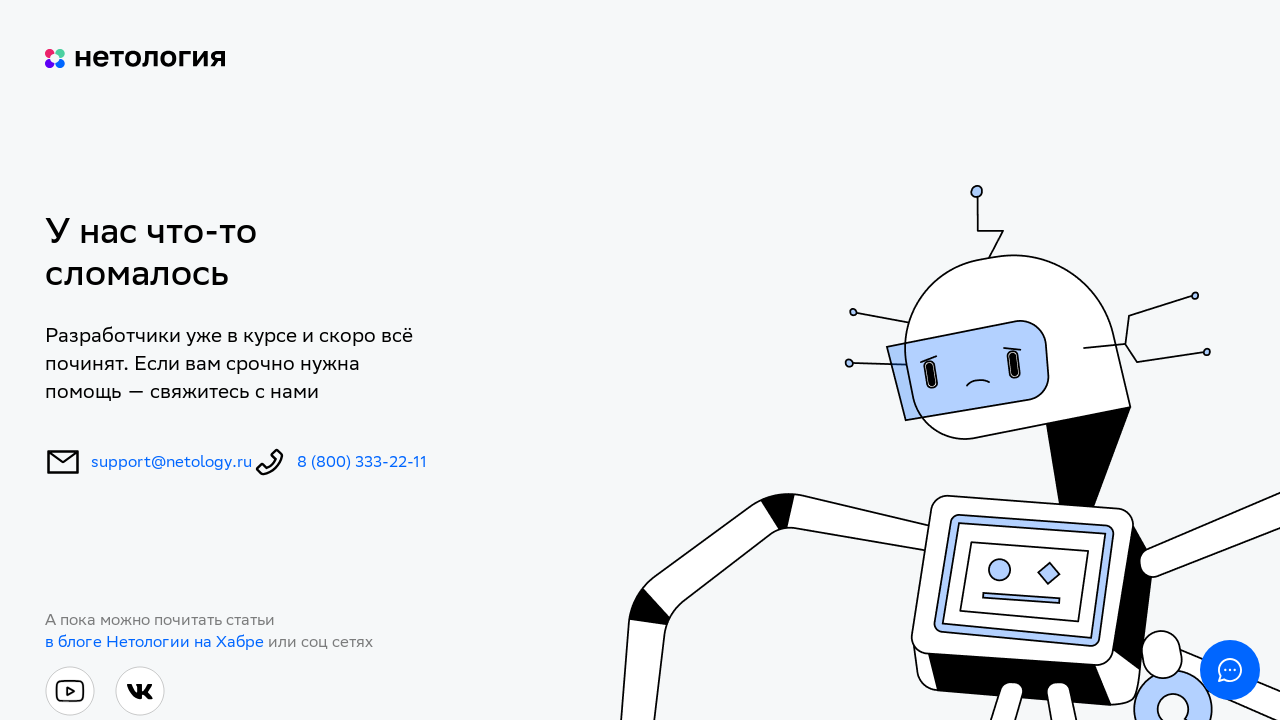

Navigated to https://netology.ru
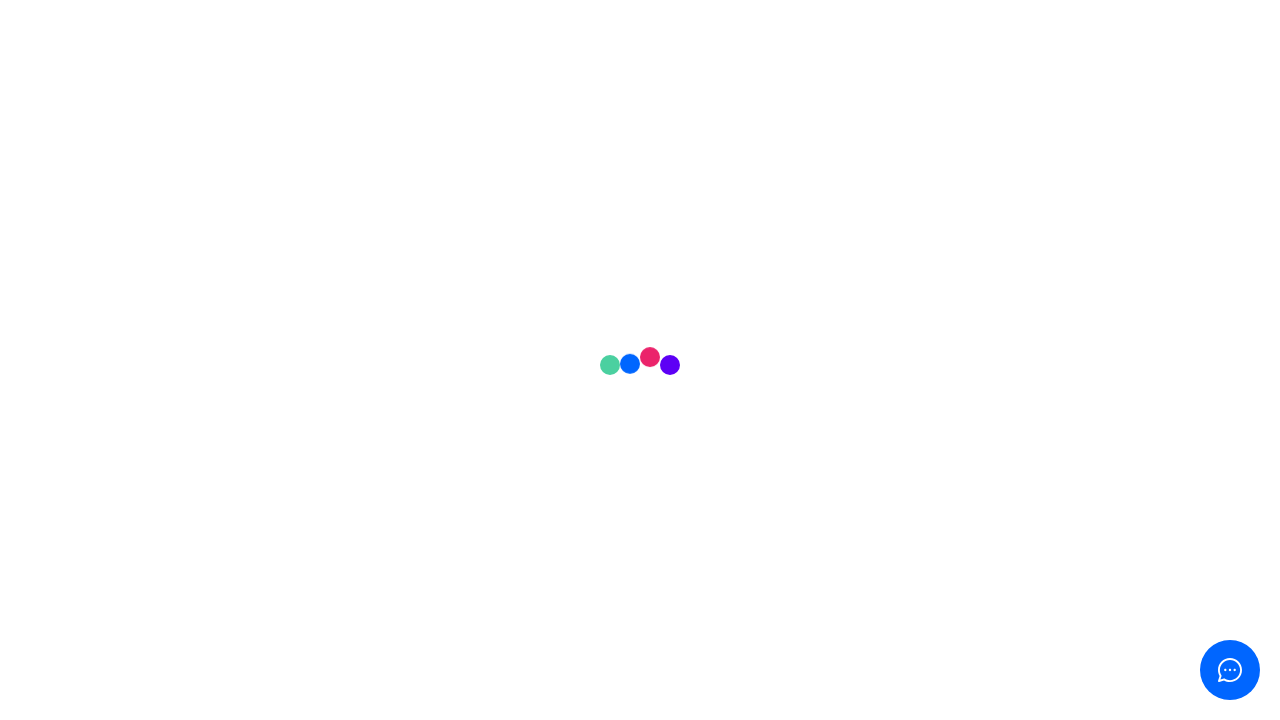

Clicked on 'Каталог курсов' (Course Catalog) link at (456, 36) on text=Каталог курсов
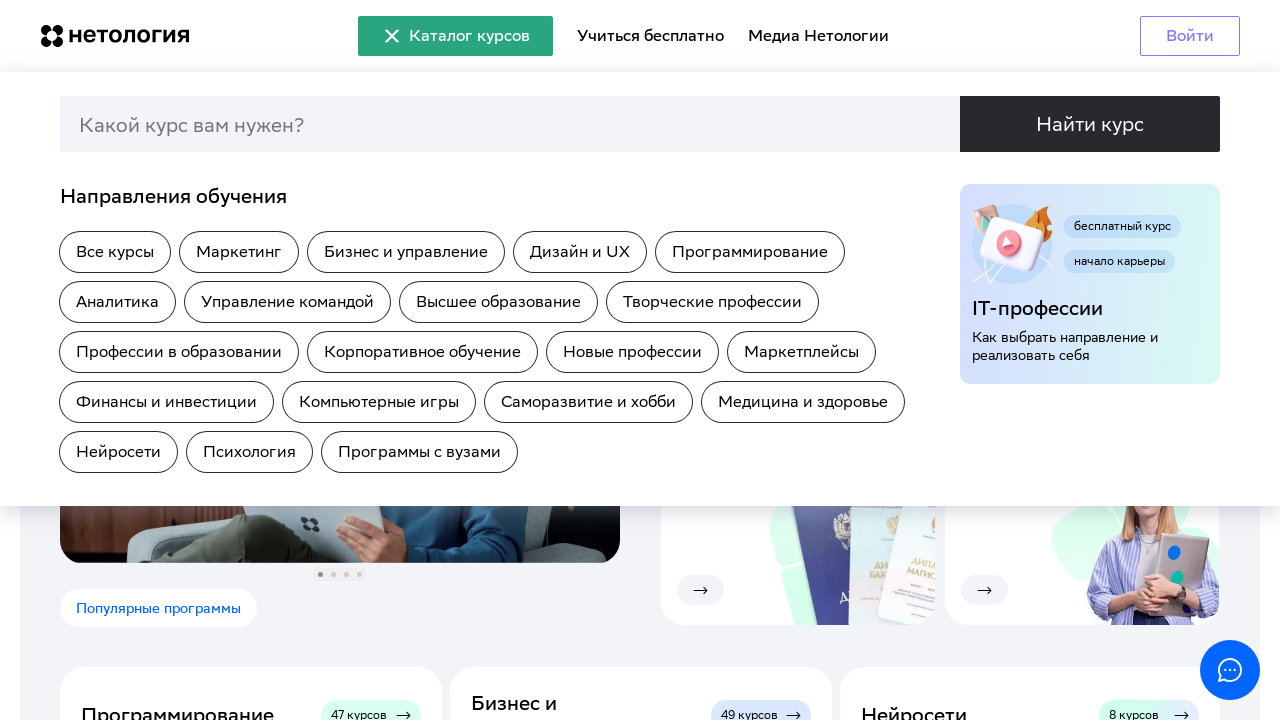

Course catalog page loaded successfully (networkidle state)
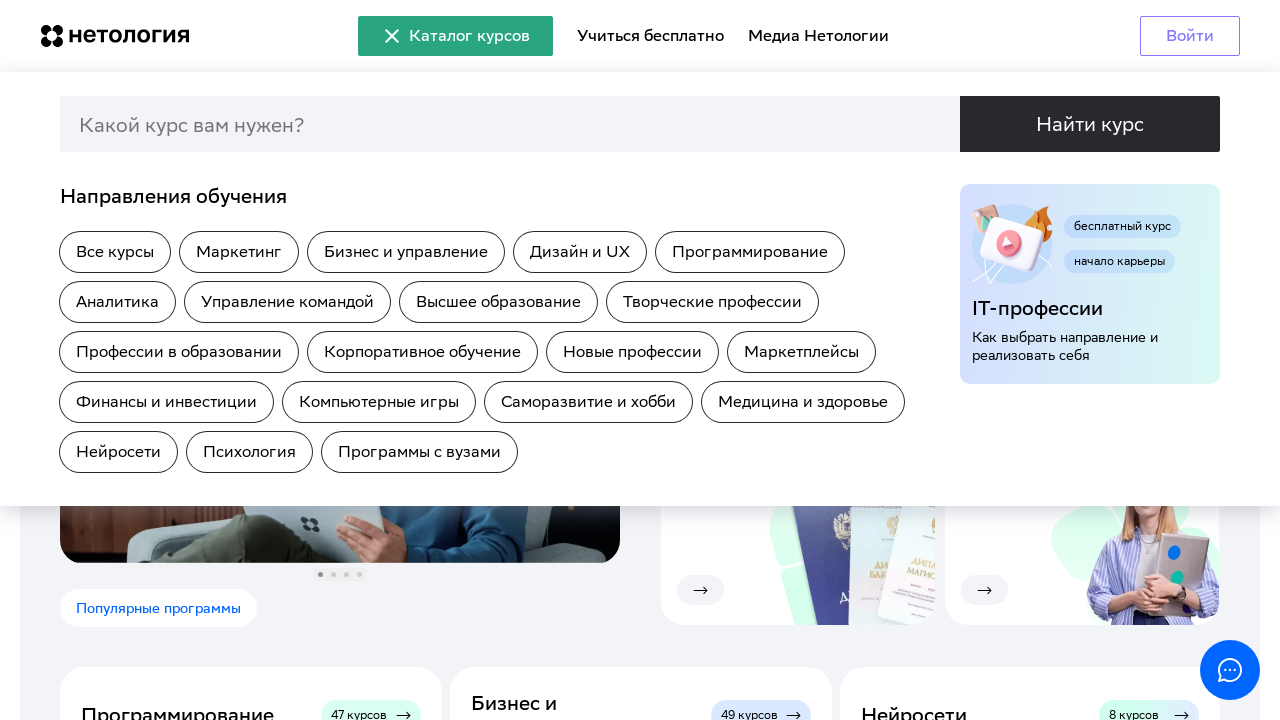

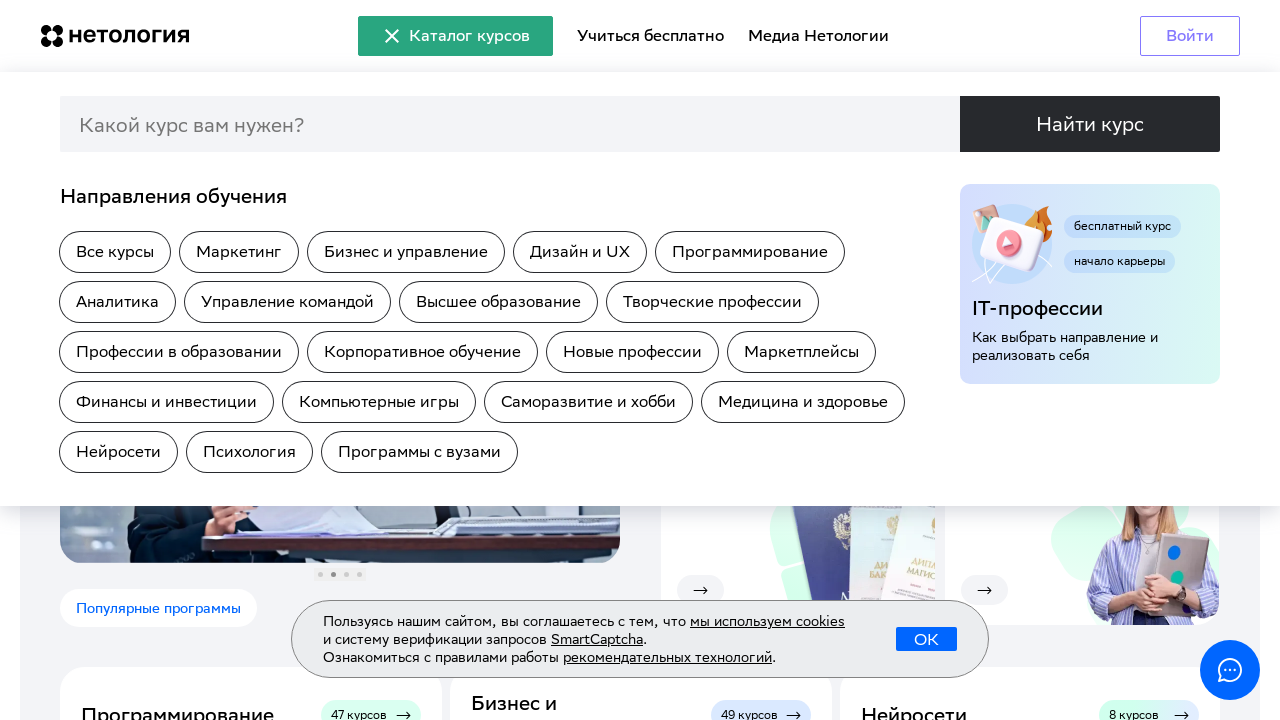